Tests JavaScript alert handling functionality by interacting with three types of alerts: simple alert (accept), confirm dialog (dismiss), and prompt dialog on a demo automation testing site.

Starting URL: http://demo.automationtesting.in/Alerts.html

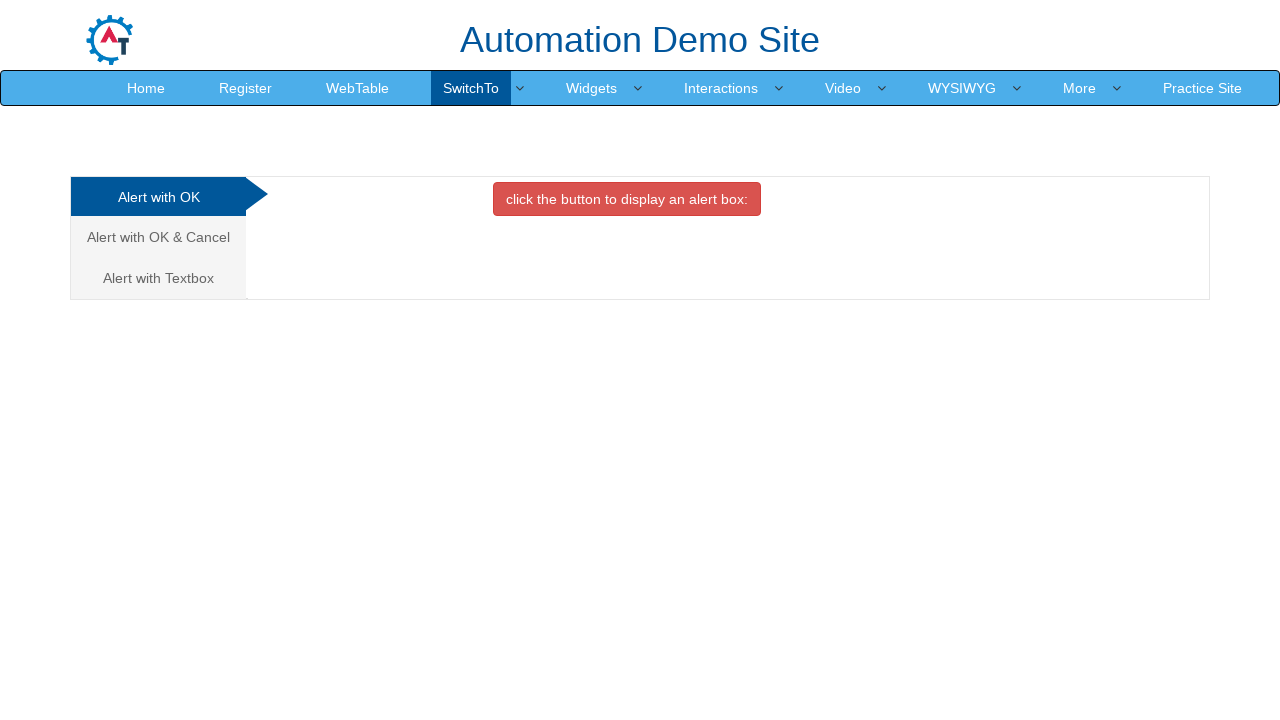

Clicked first alert tab at (158, 197) on .analystic
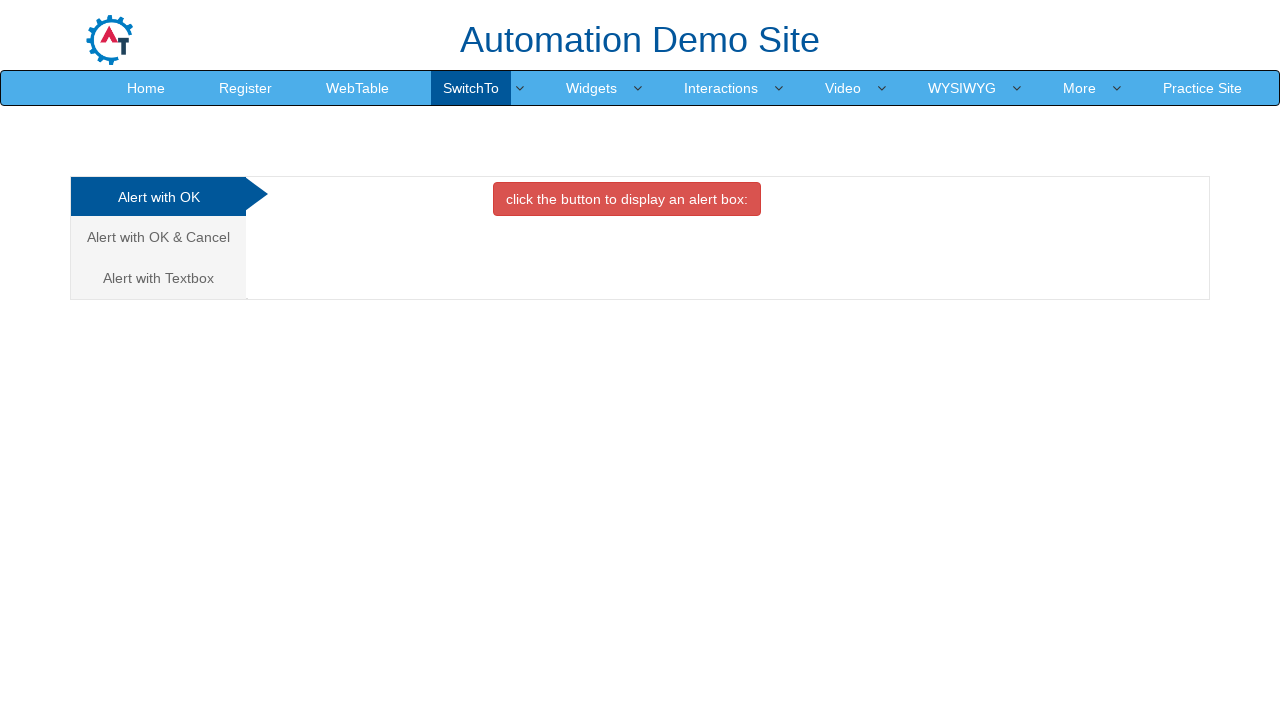

Clicked button to trigger simple alert at (627, 199) on button[onclick='alertbox()']
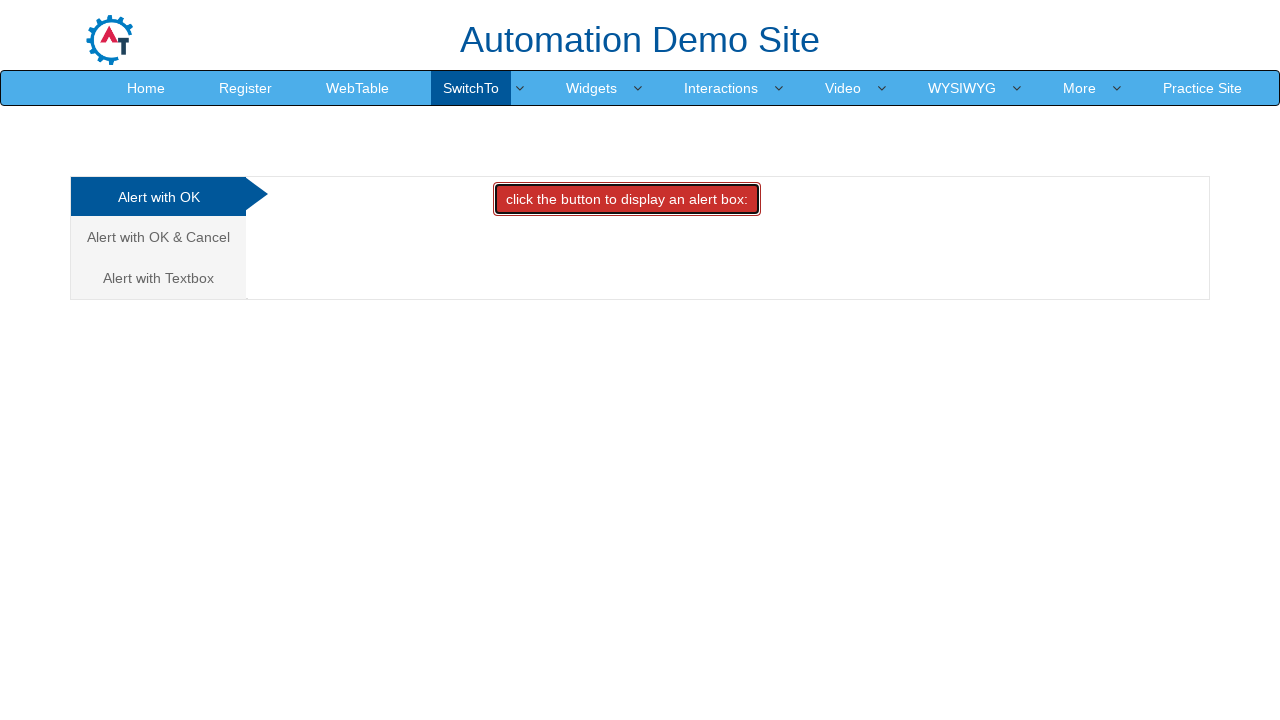

Set up dialog handler to accept simple alert
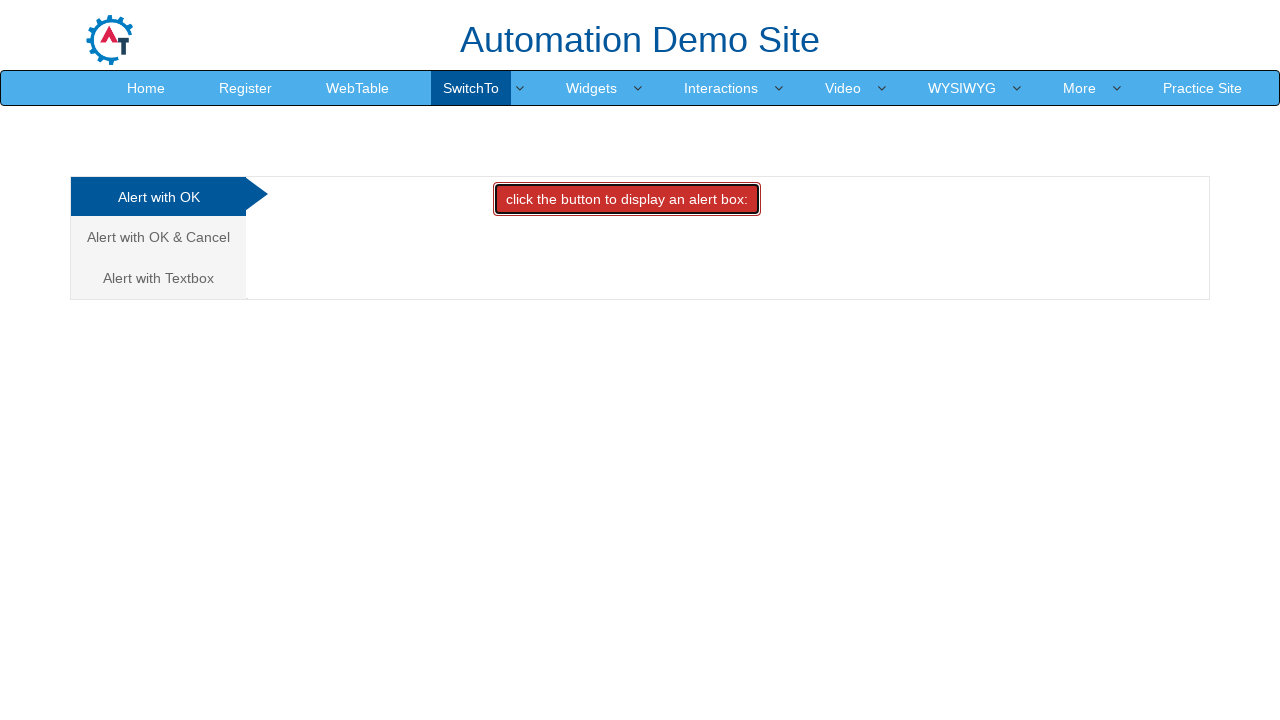

Waited for alert to process
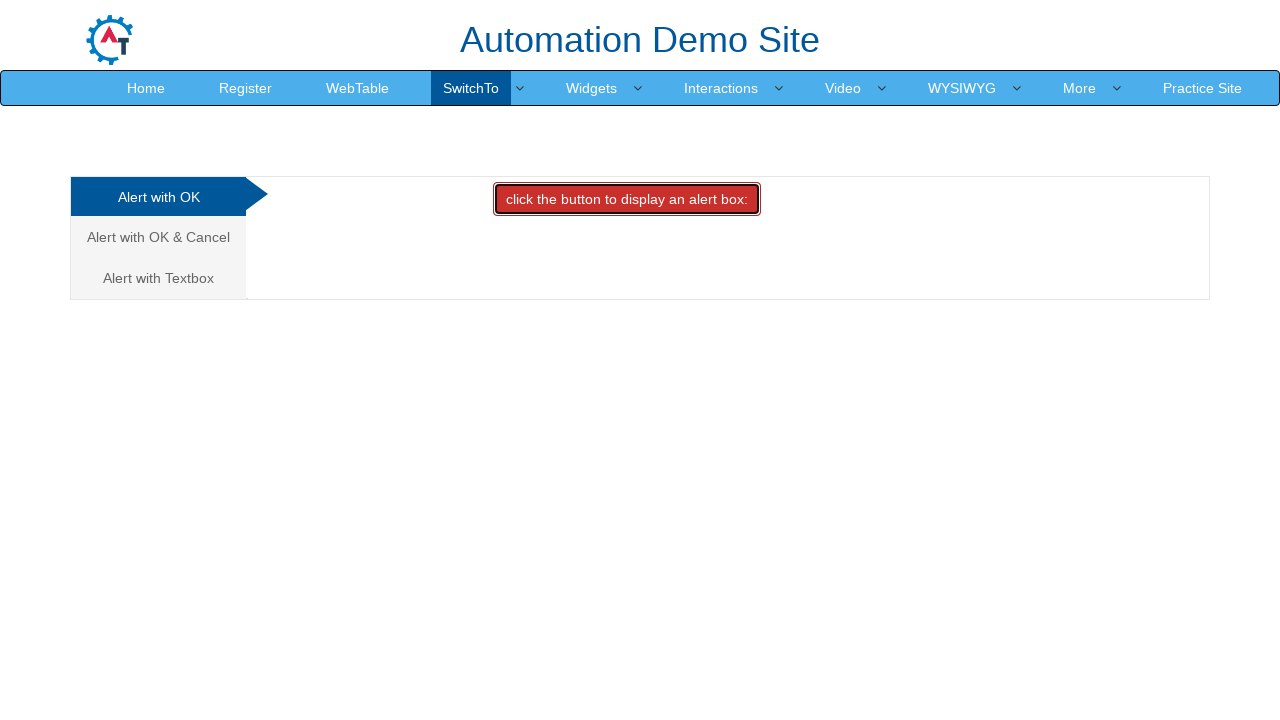

Clicked second alert tab for confirm dialog at (158, 237) on (//a[@class='analystic'])[2]
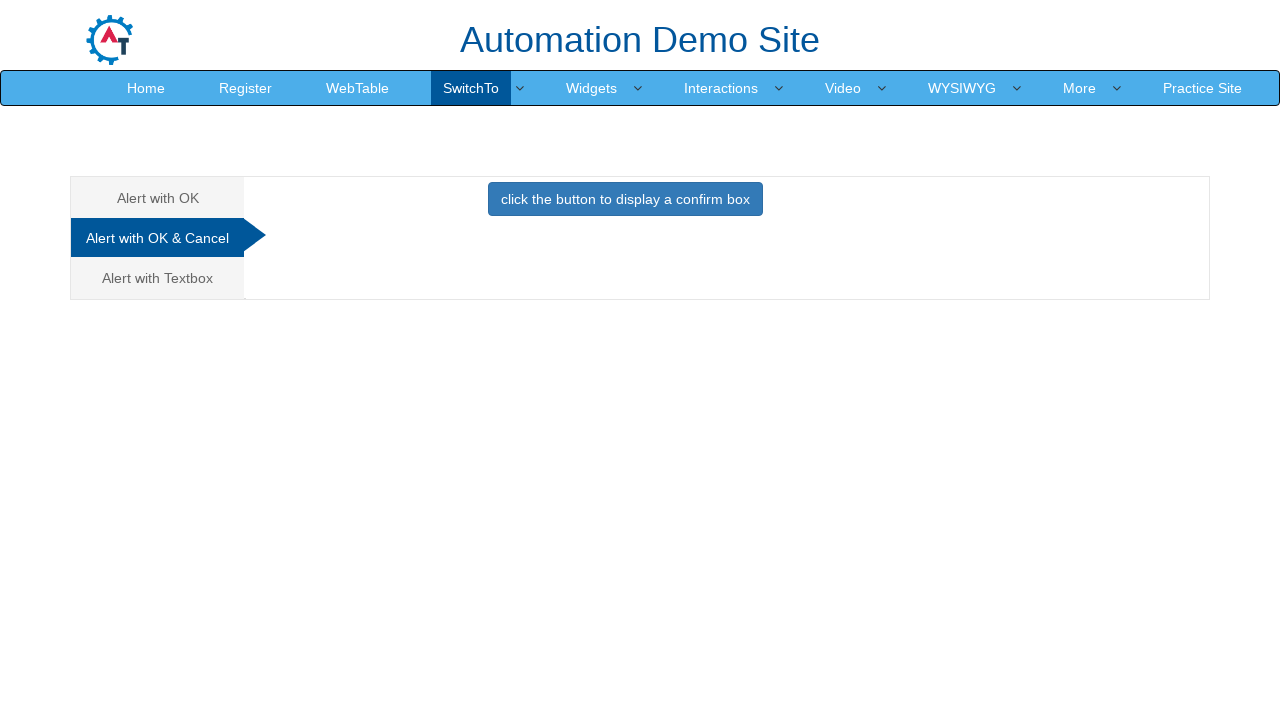

Set up dialog handler to dismiss confirm dialog
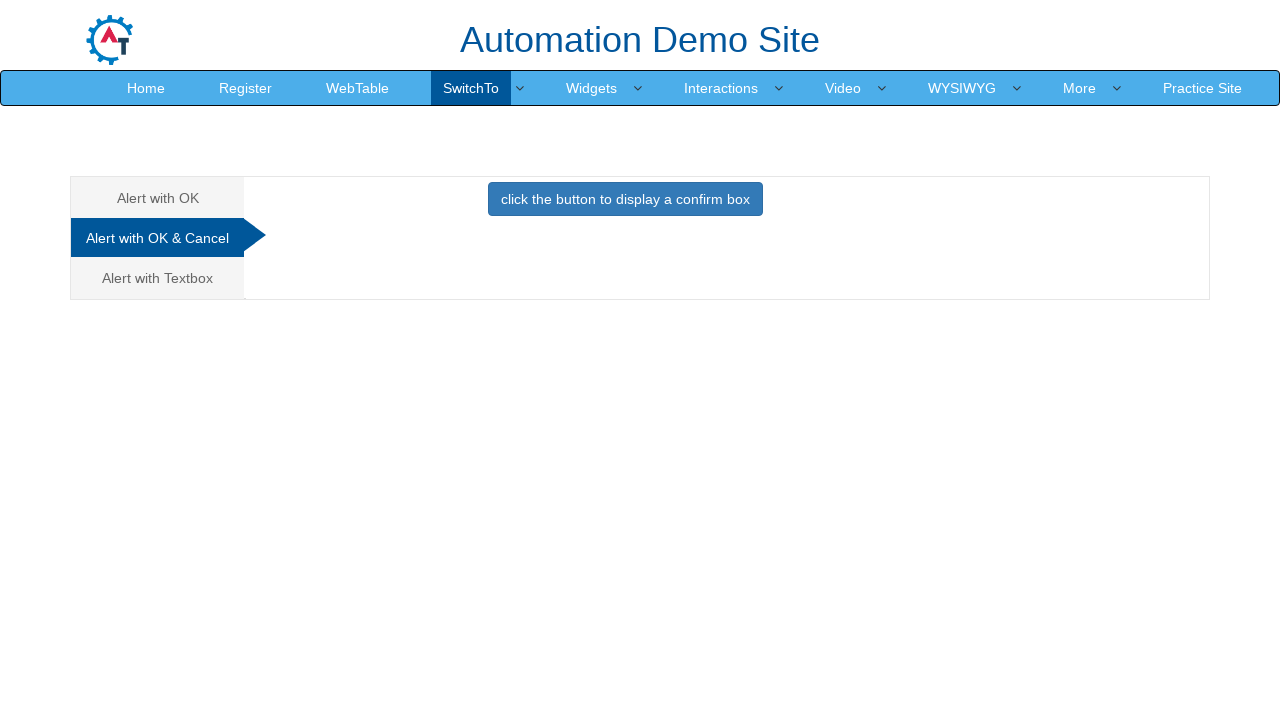

Clicked button to trigger confirm dialog at (625, 199) on button[onclick='confirmbox()']
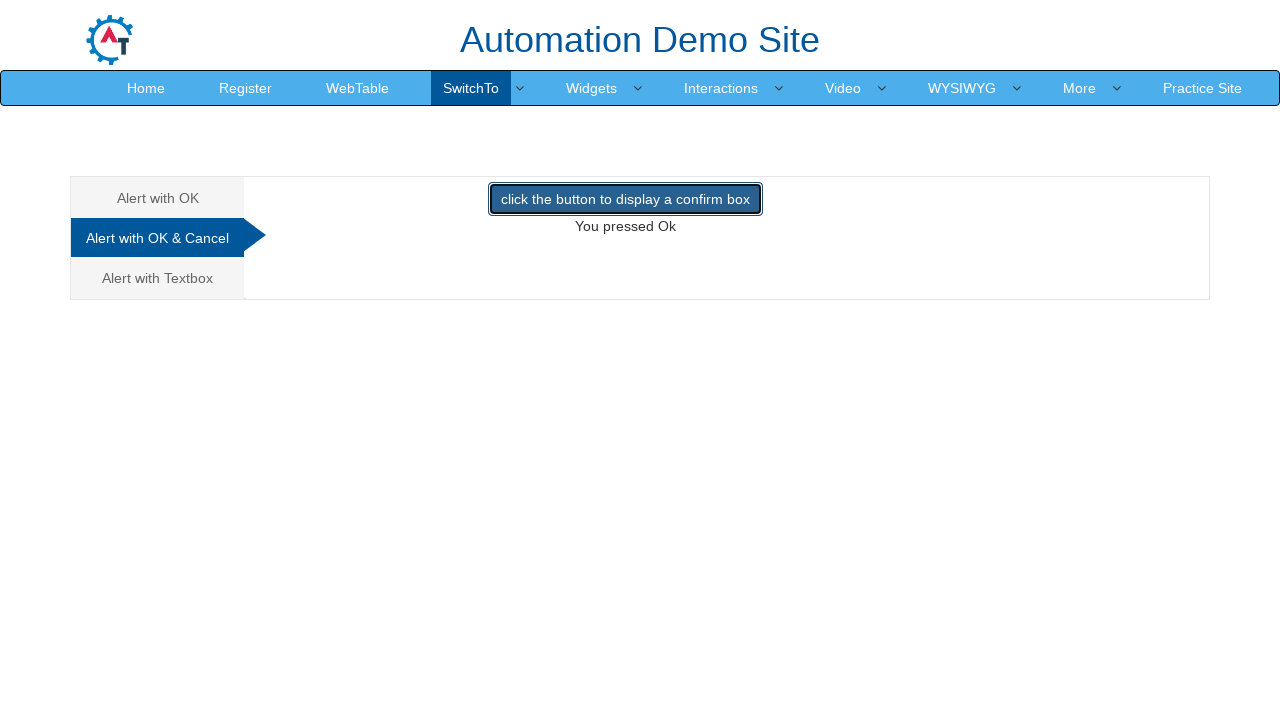

Waited for confirm dialog to process
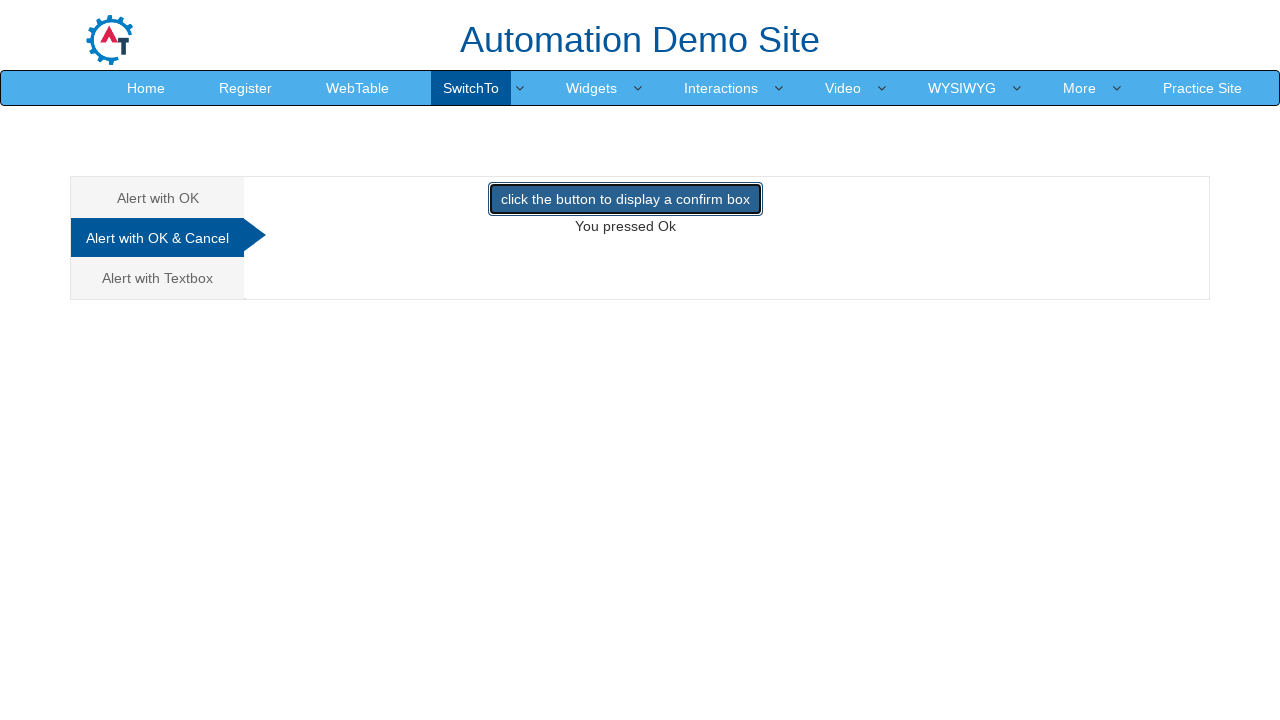

Clicked third alert tab for prompt dialog at (158, 278) on (//a[@class='analystic'])[3]
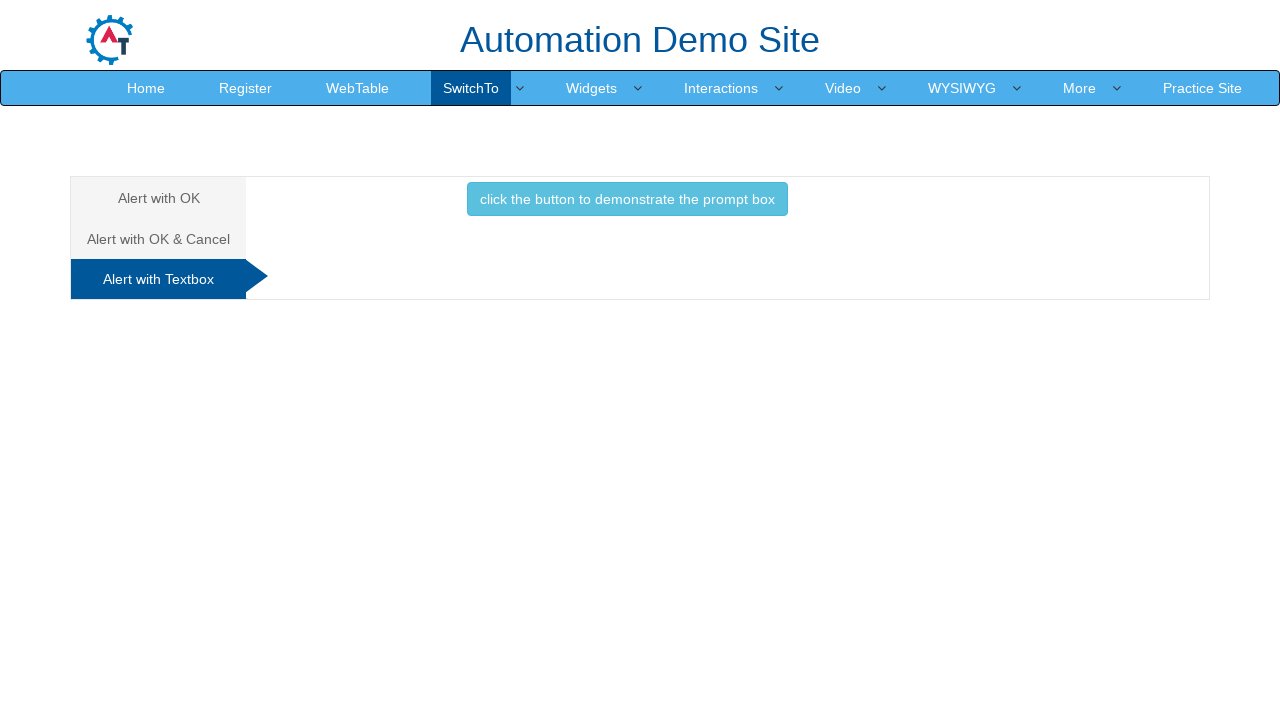

Set up dialog handler to accept prompt dialog with text 'Samantha Williams'
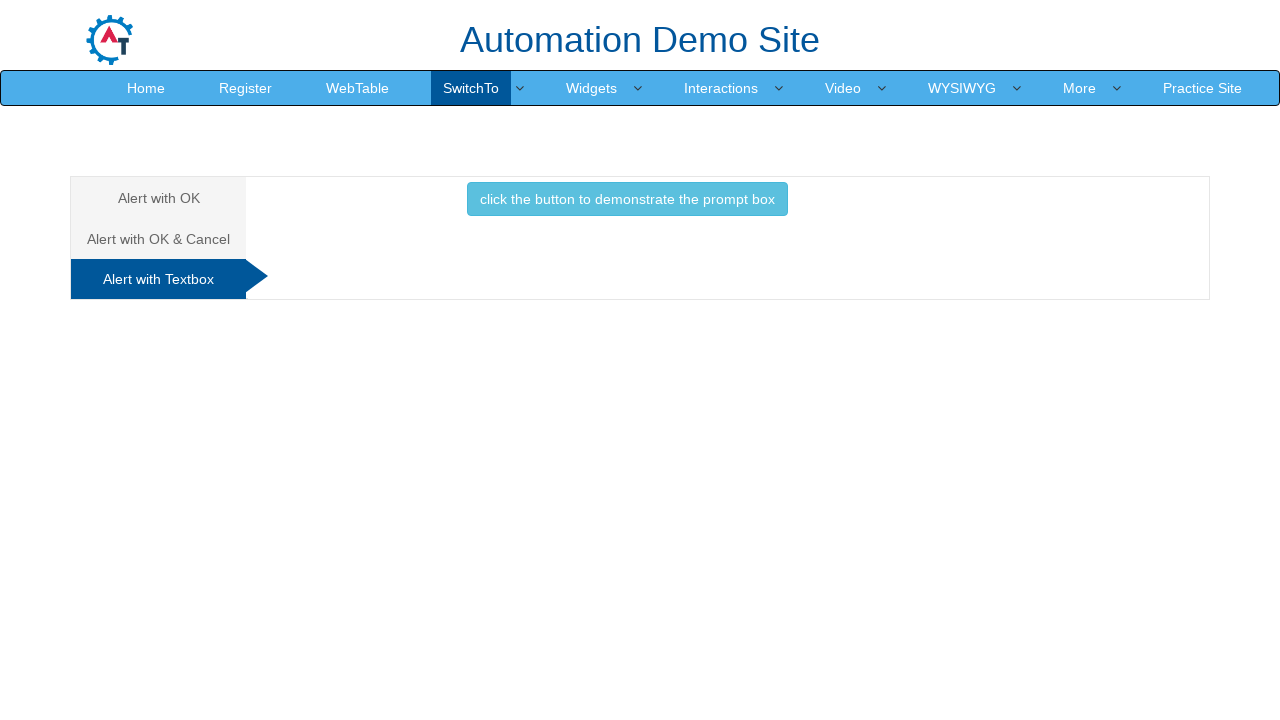

Clicked button to trigger prompt dialog at (627, 199) on button[onclick='promptbox()']
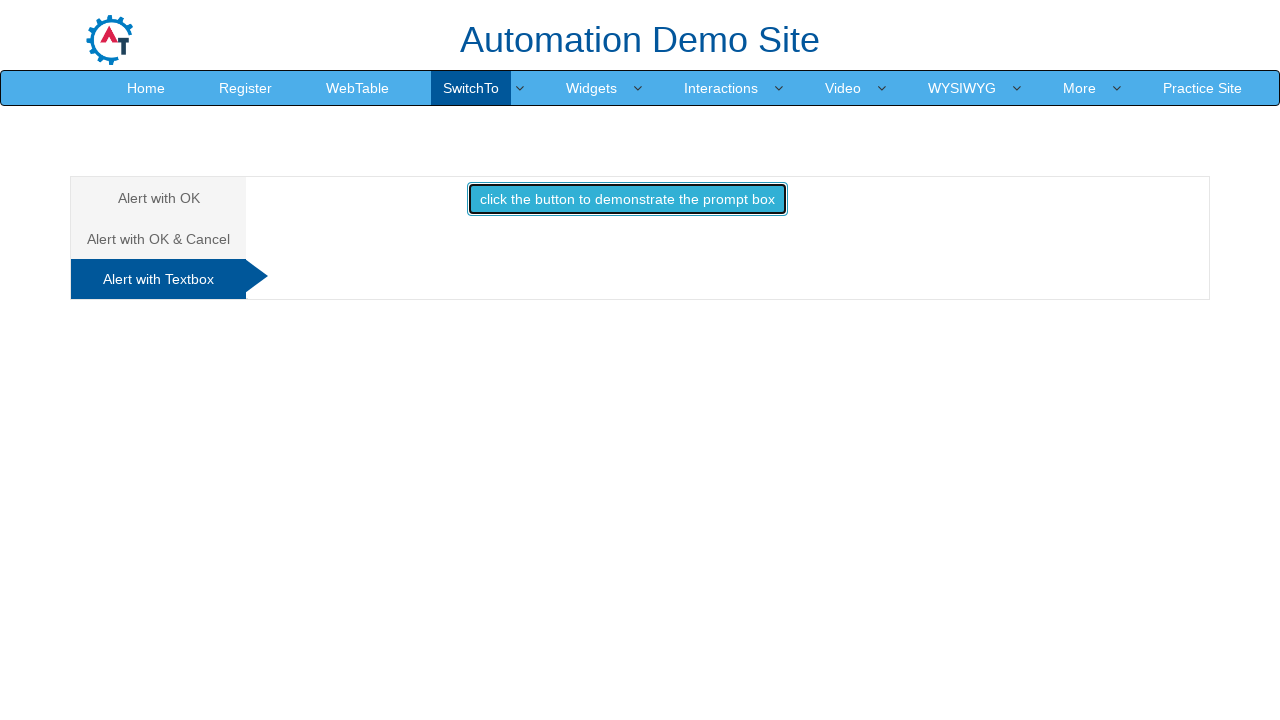

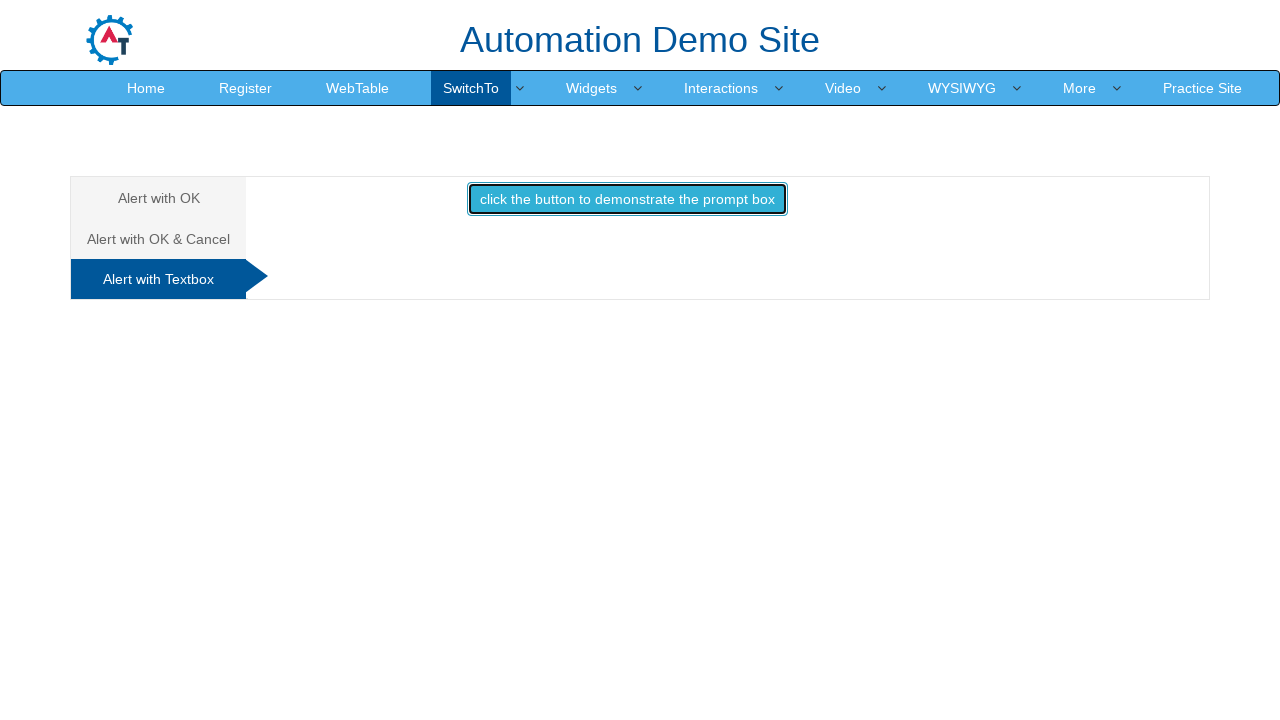